Tests JavaScript confirm dialog by clicking the second button and dismissing the confirmation

Starting URL: https://the-internet.herokuapp.com/javascript_alerts

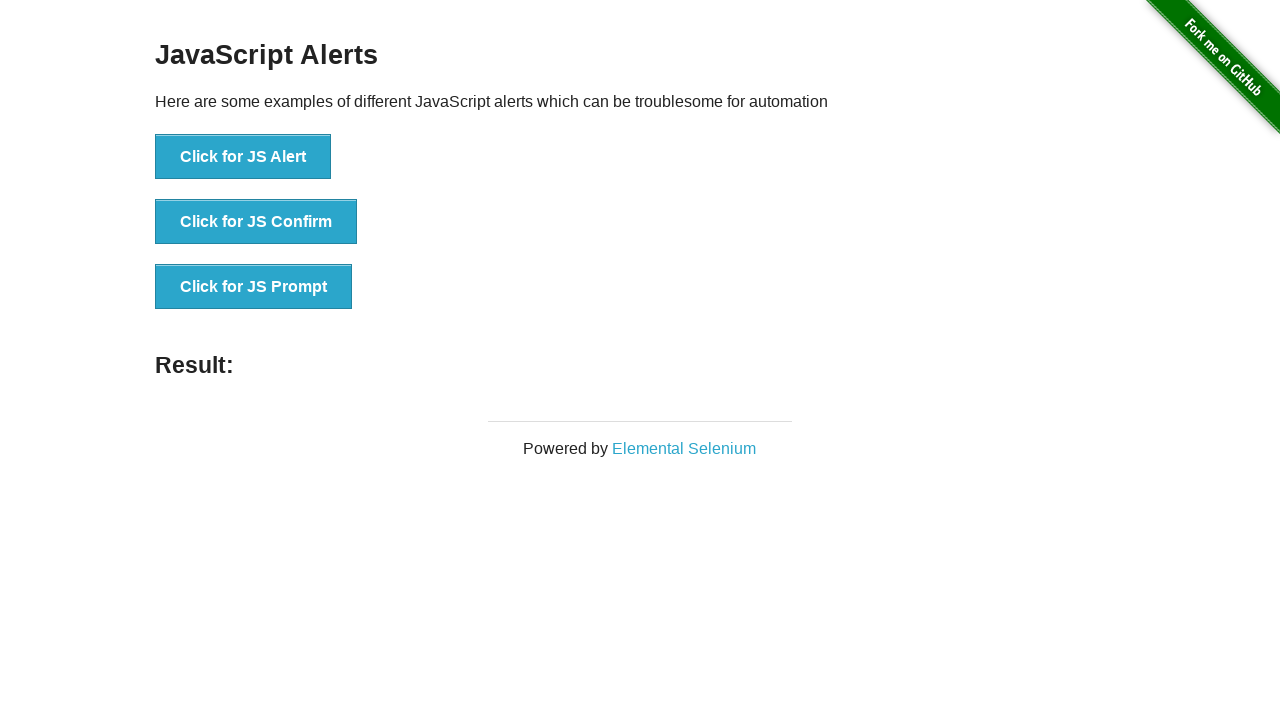

Clicked the confirm dialog button to trigger JavaScript alert at (256, 222) on xpath=//button[@onclick='jsConfirm()']
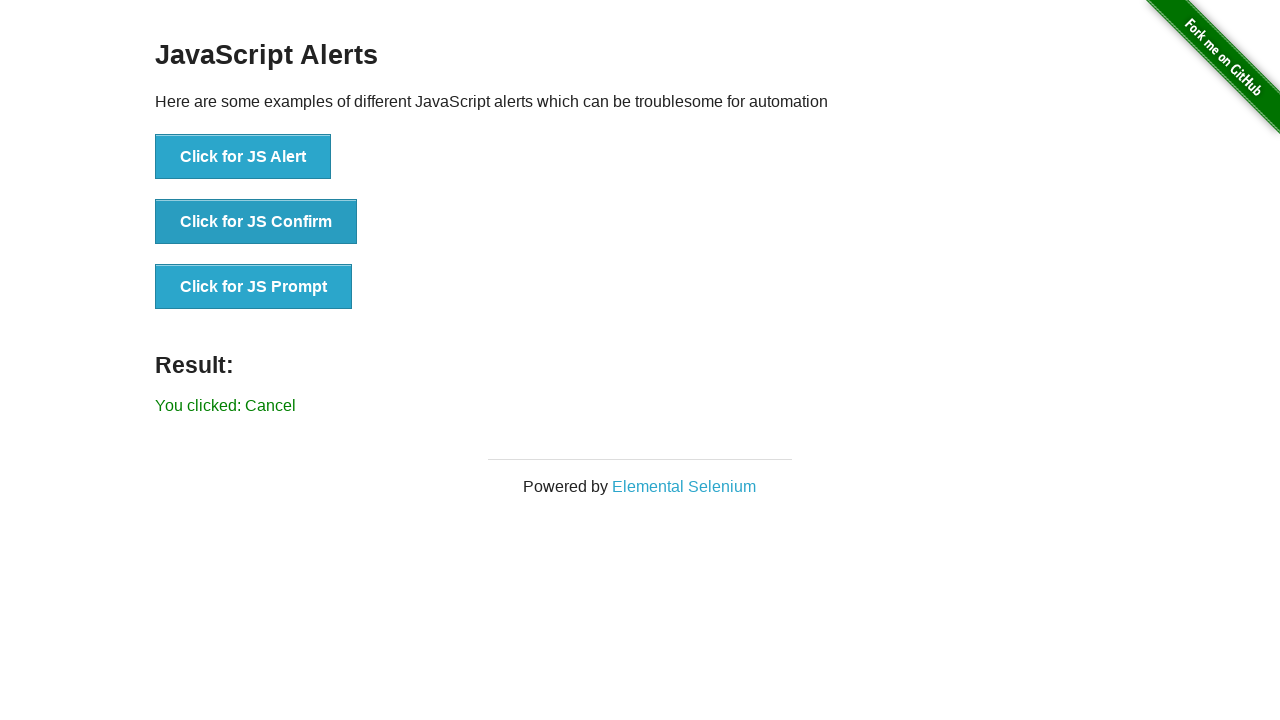

Set up dialog handler to dismiss the confirmation dialog
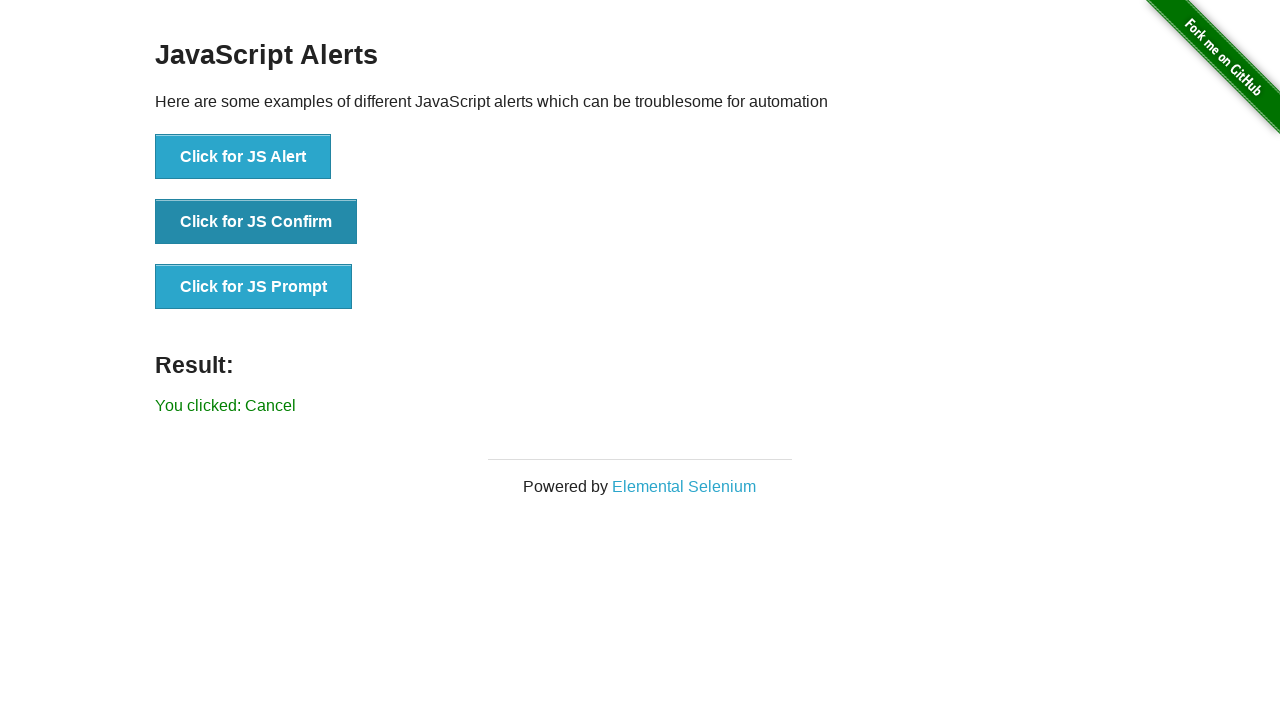

Located the result element
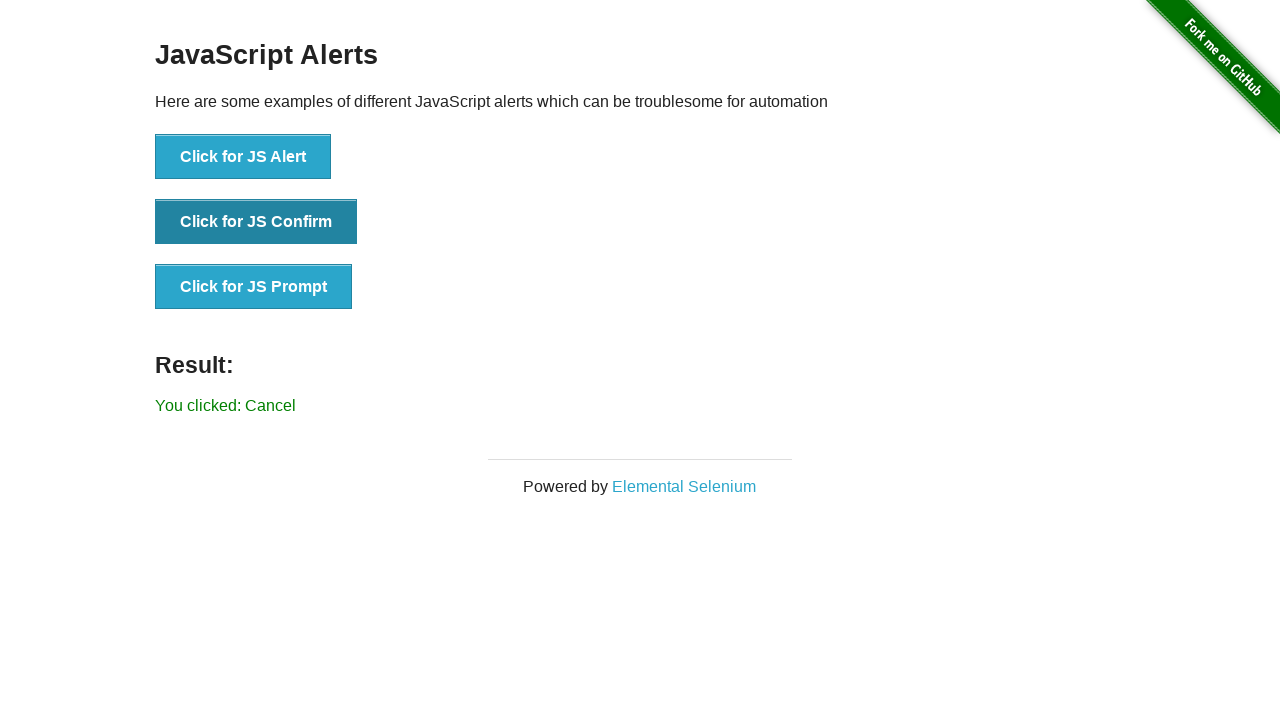

Verified that 'successfuly' text is not present in result element, confirming dialog was dismissed
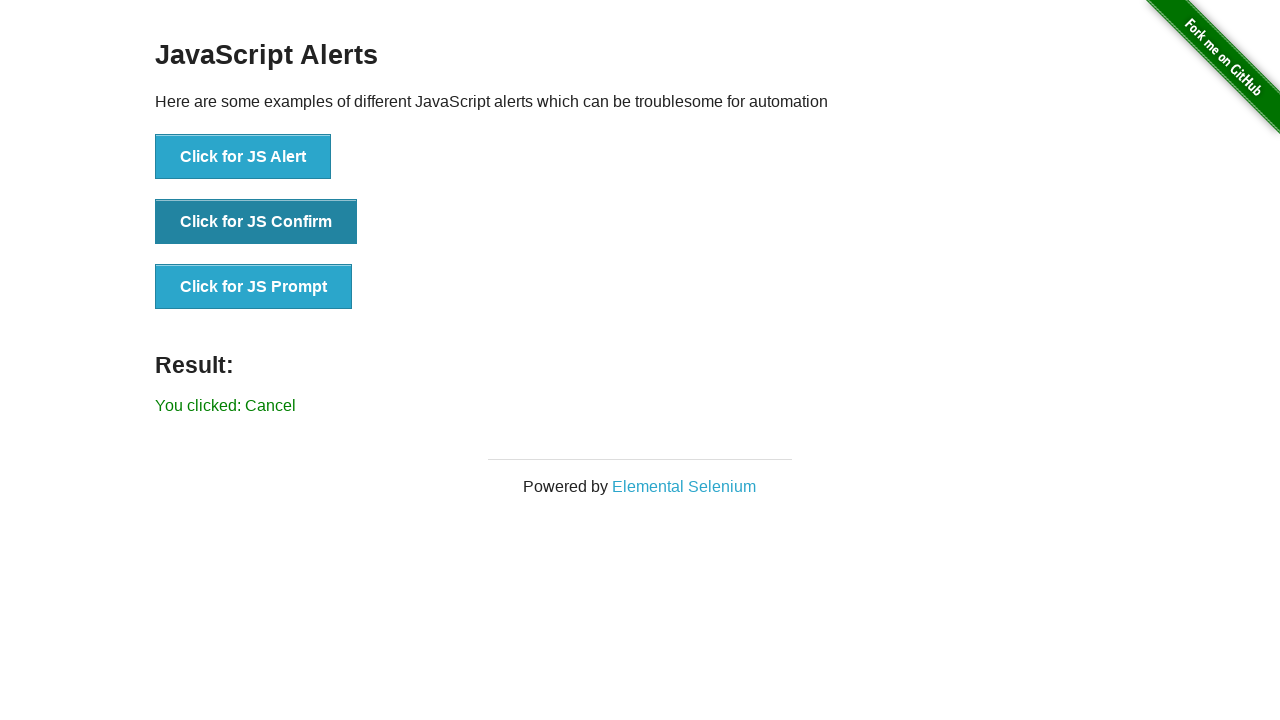

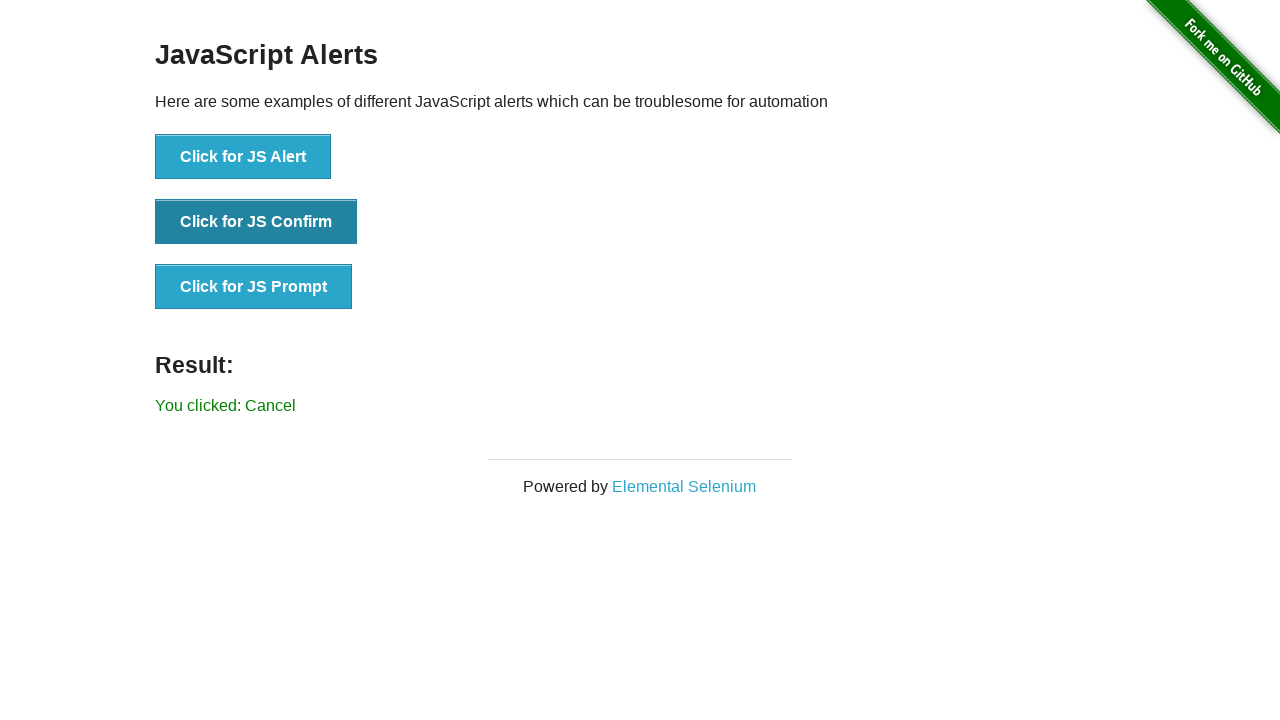